Searches for a specific laptop product by navigating through product pages and clicking on it when found

Starting URL: https://www.demoblaze.com/

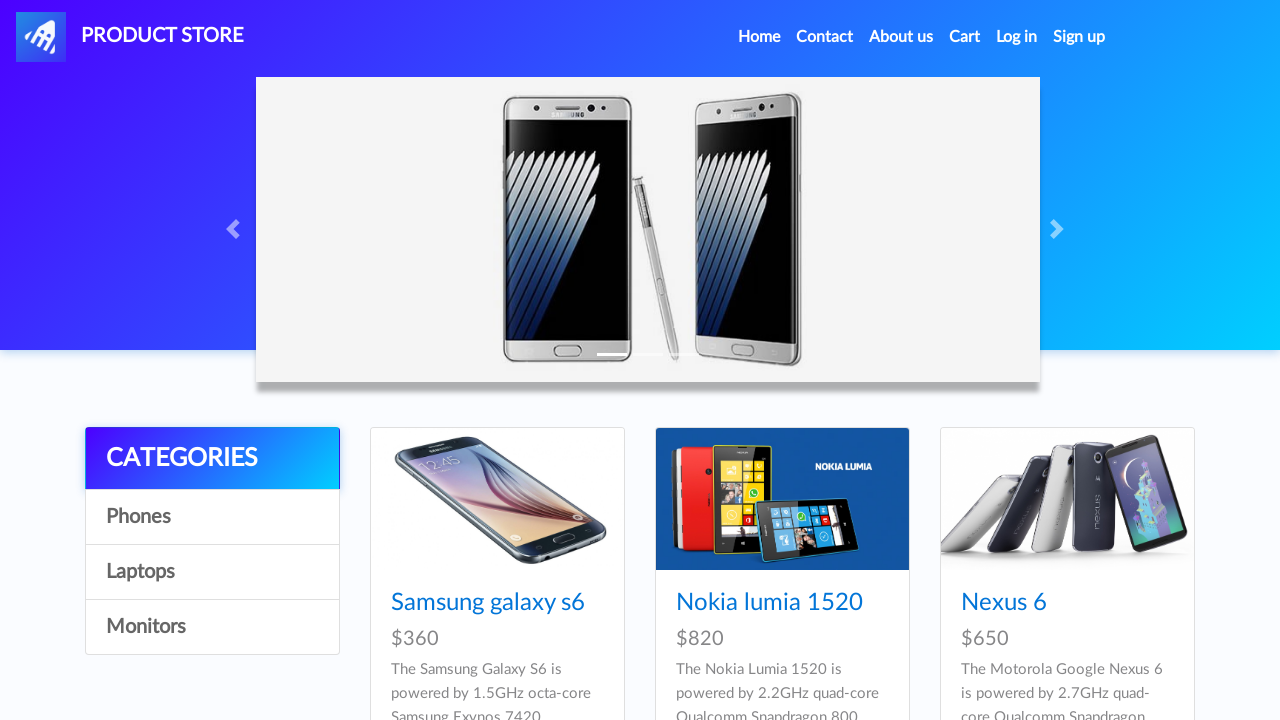

Product cards loaded on page
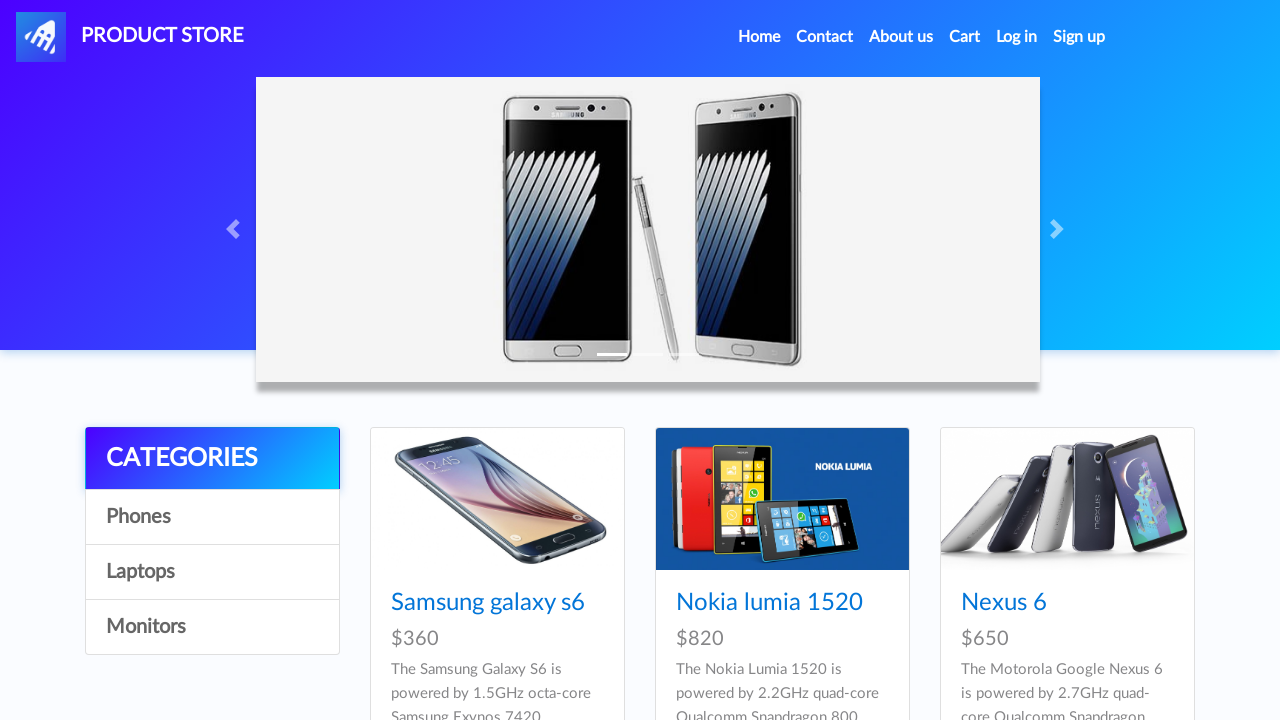

Retrieved 9 product elements from current page
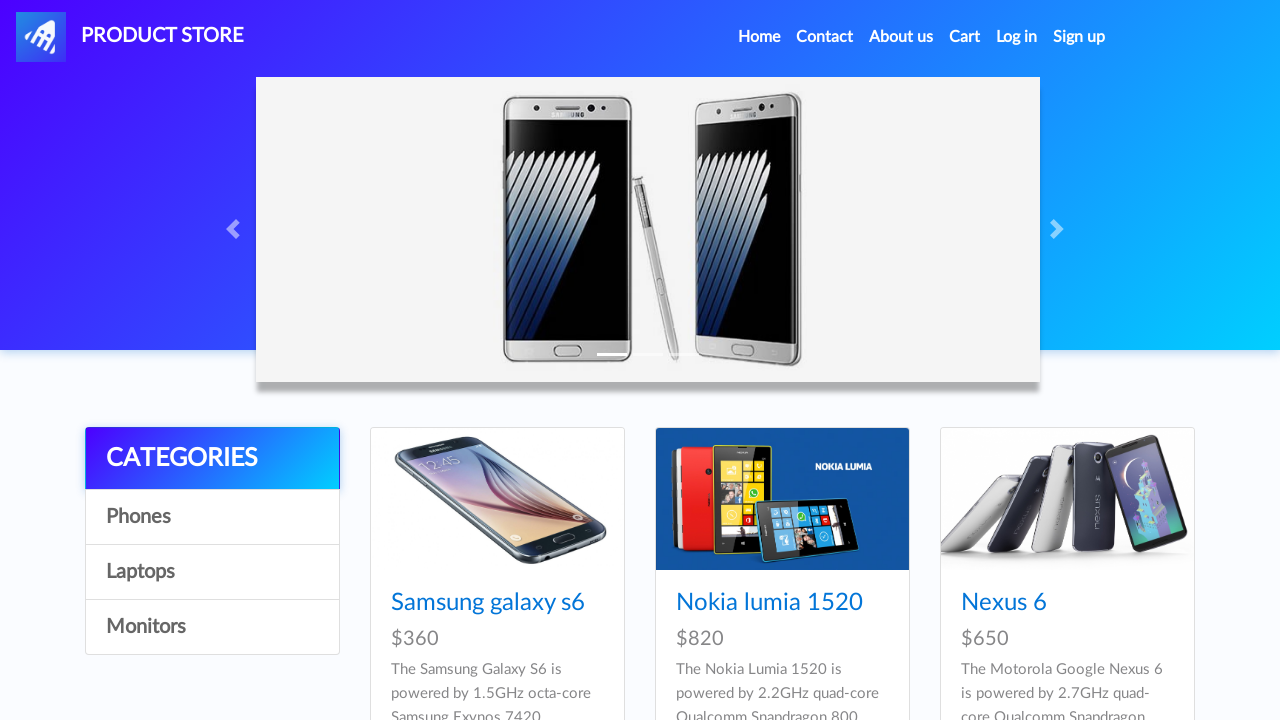

Clicked next page button to navigate to next product page at (1166, 385) on #next2
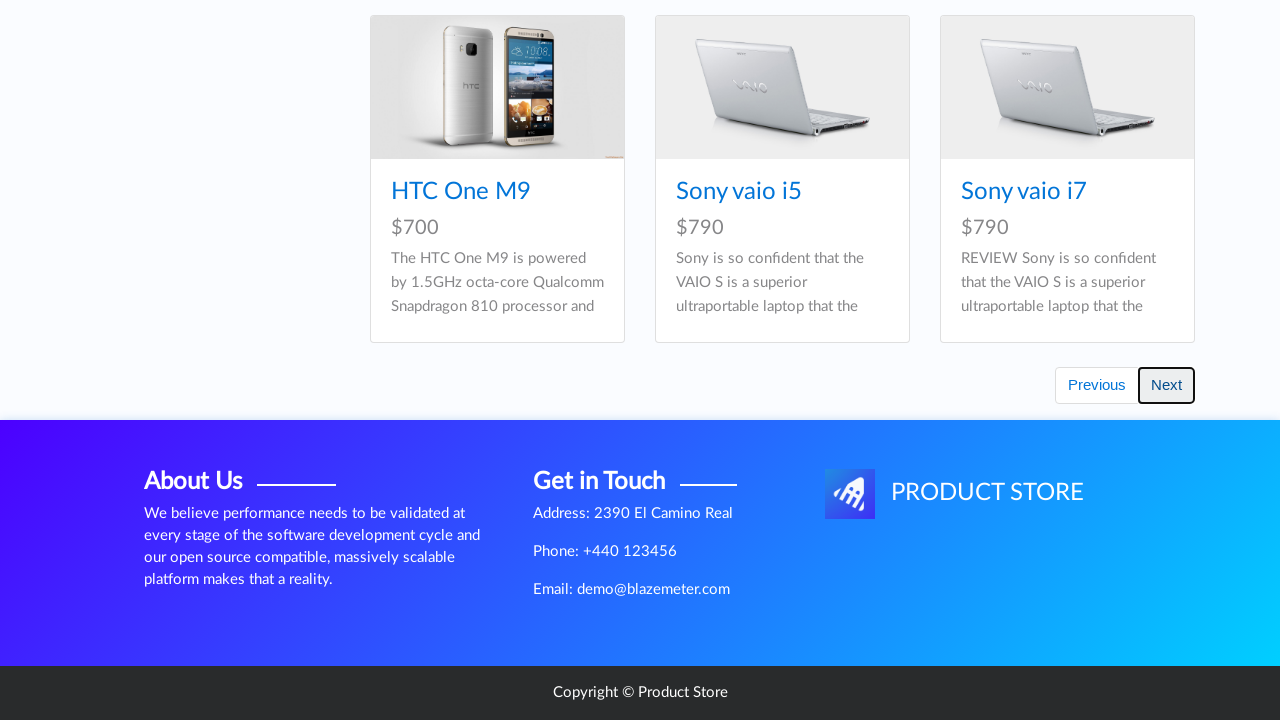

Waited for next page to load
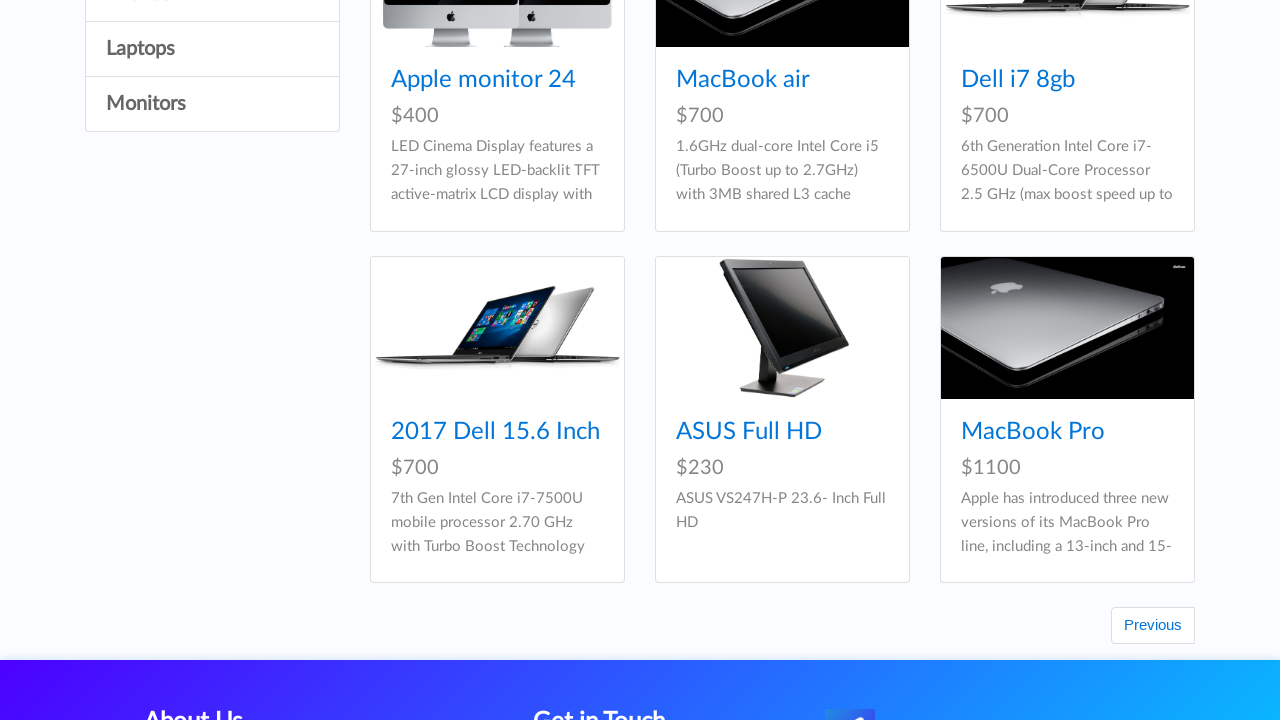

Product cards loaded on page
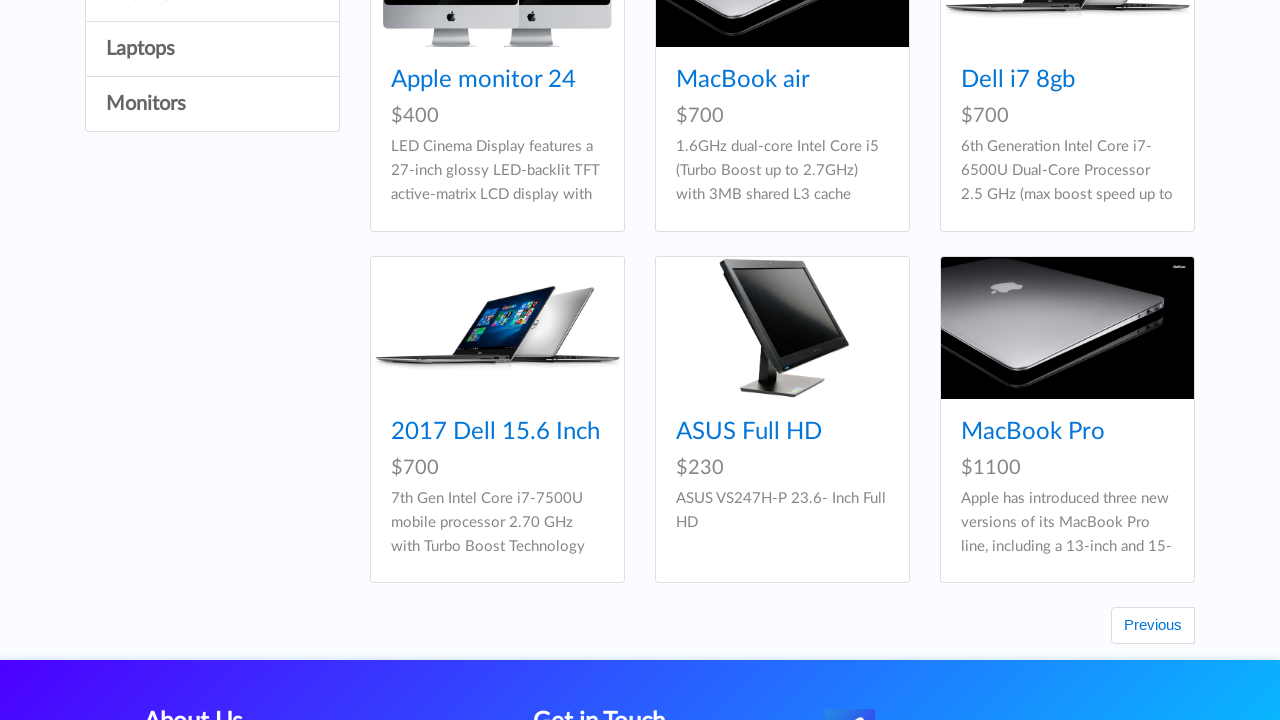

Retrieved 6 product elements from current page
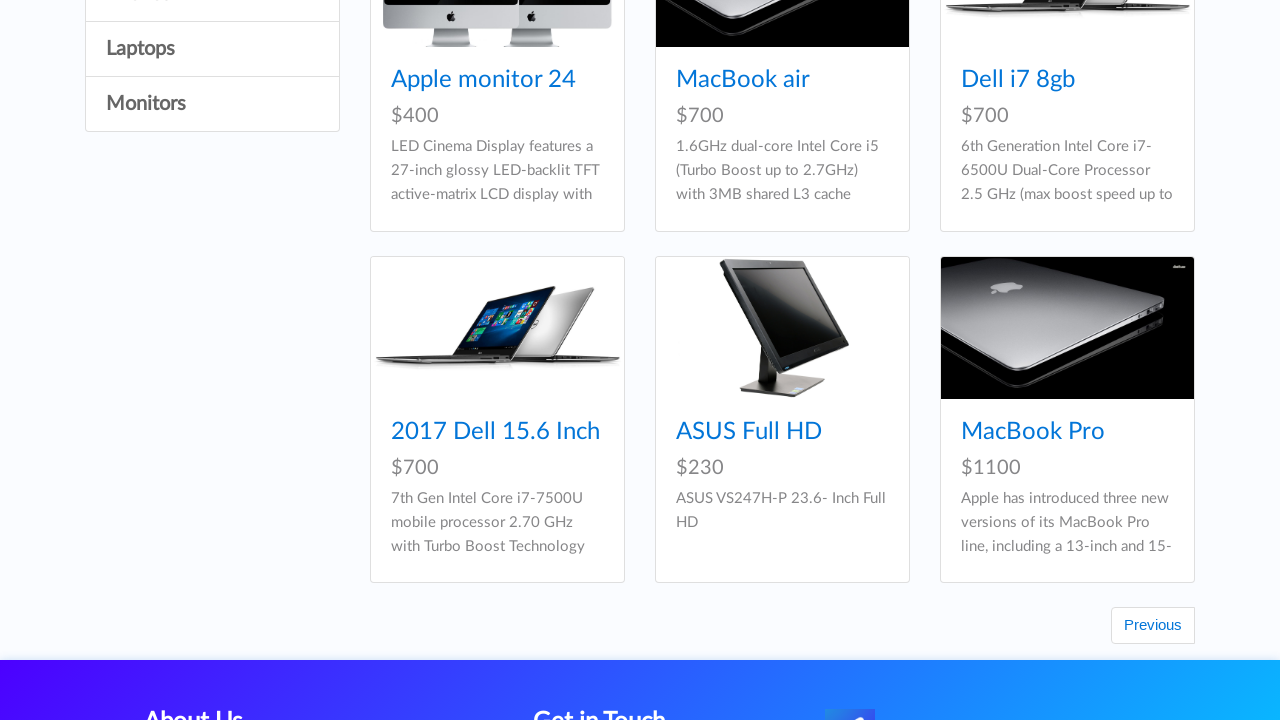

Found and clicked product '2017 Dell 15.6 Inch' at (496, 432) on xpath=//div[@class='card-block']/h4/a >> nth=3
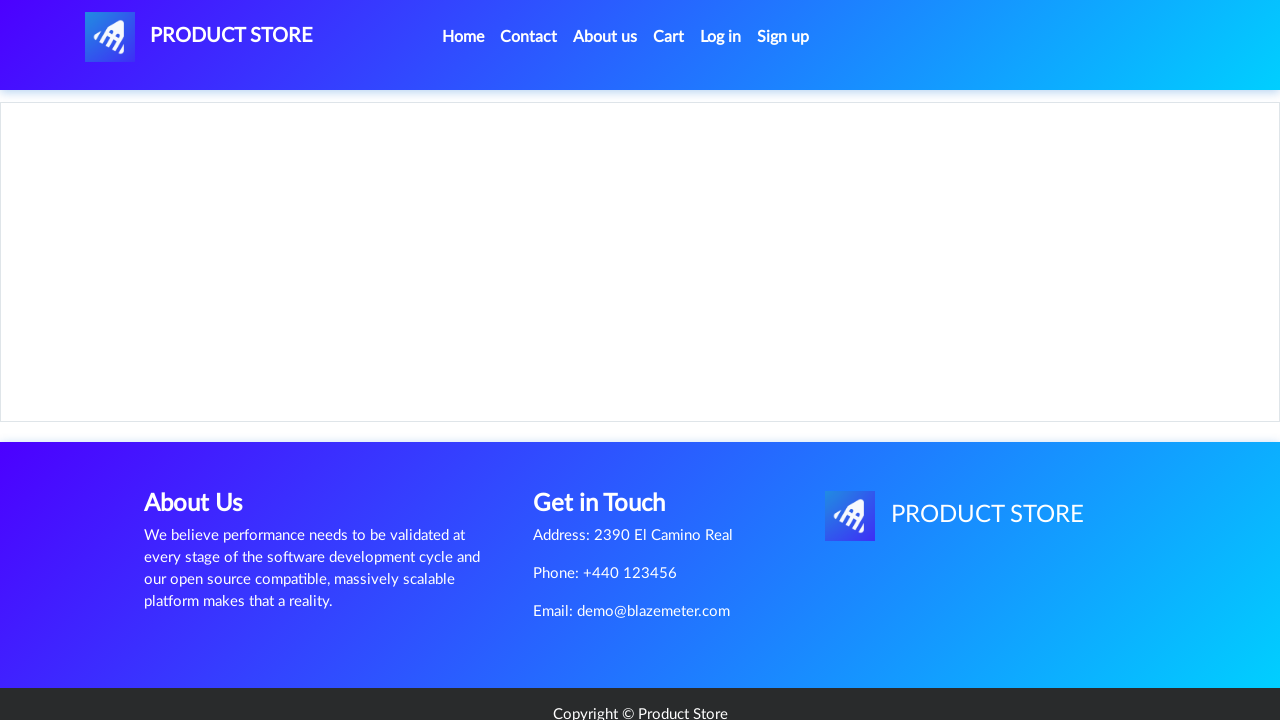

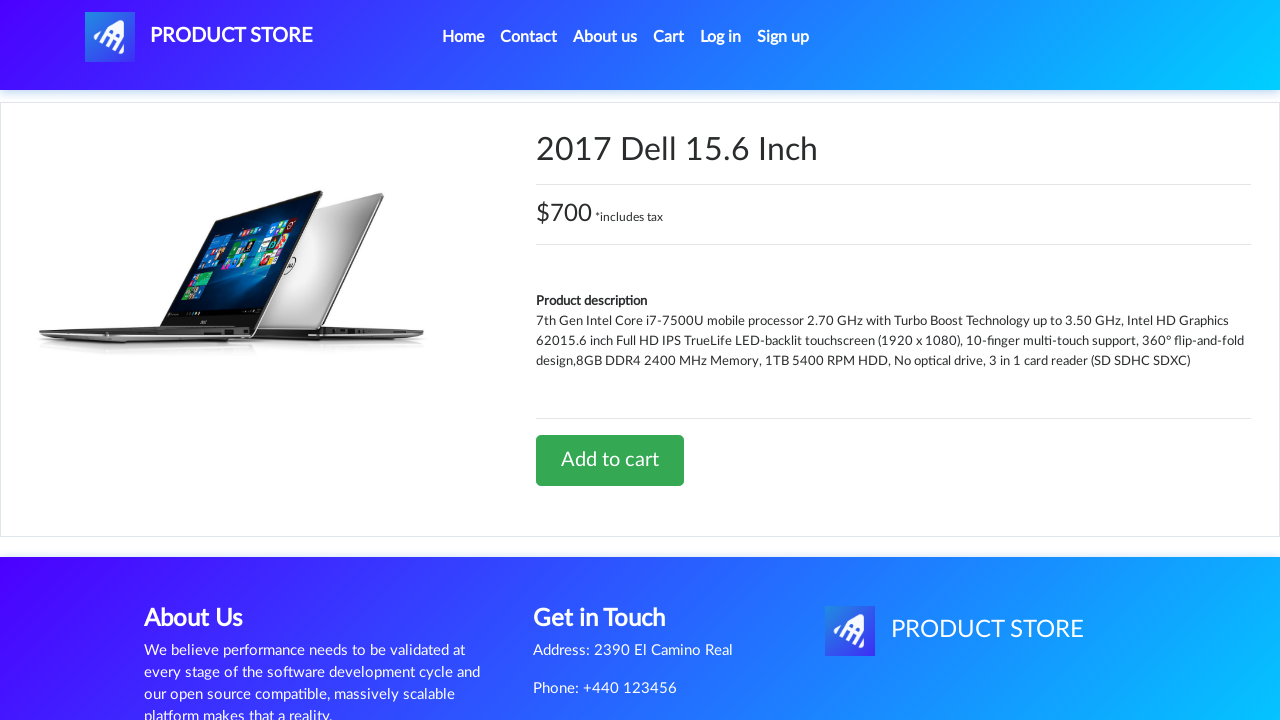